Tests accepting a JavaScript alert by clicking a button that triggers an alert, verifying the alert text, accepting it, and verifying the result message.

Starting URL: https://testcenter.techproeducation.com/index.php?page=javascript-alerts

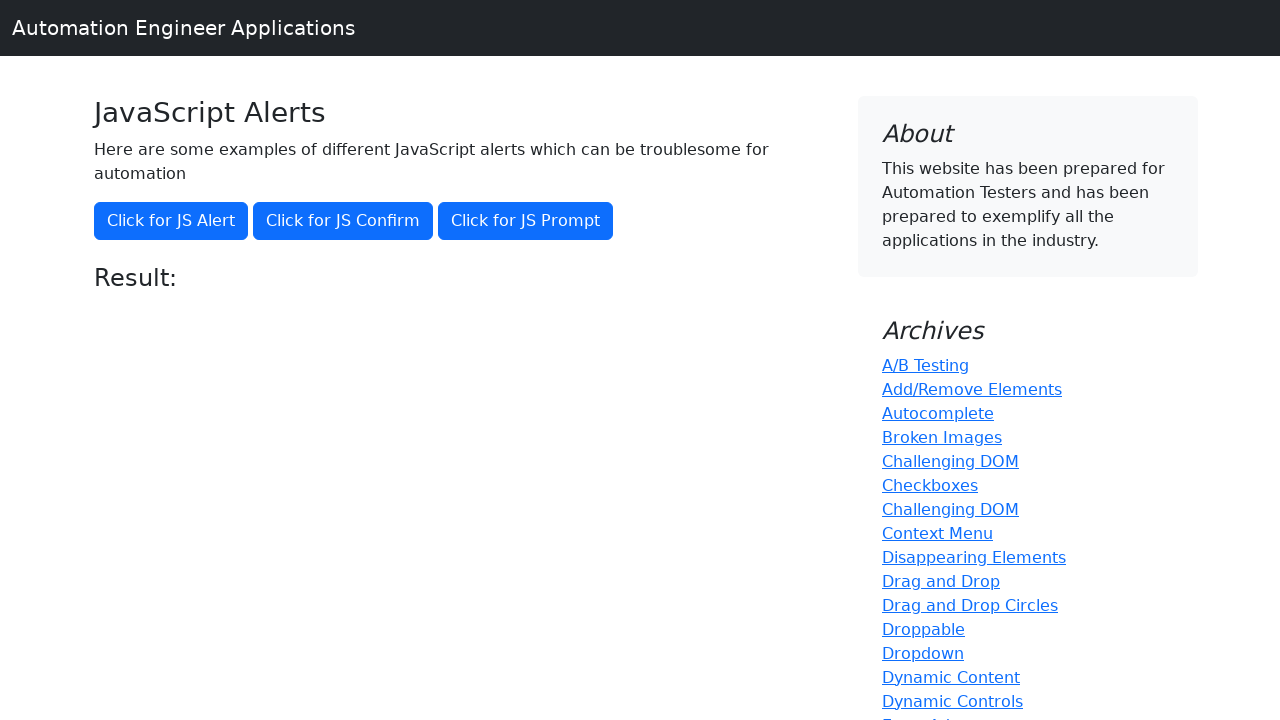

Navigated to JavaScript alerts test page
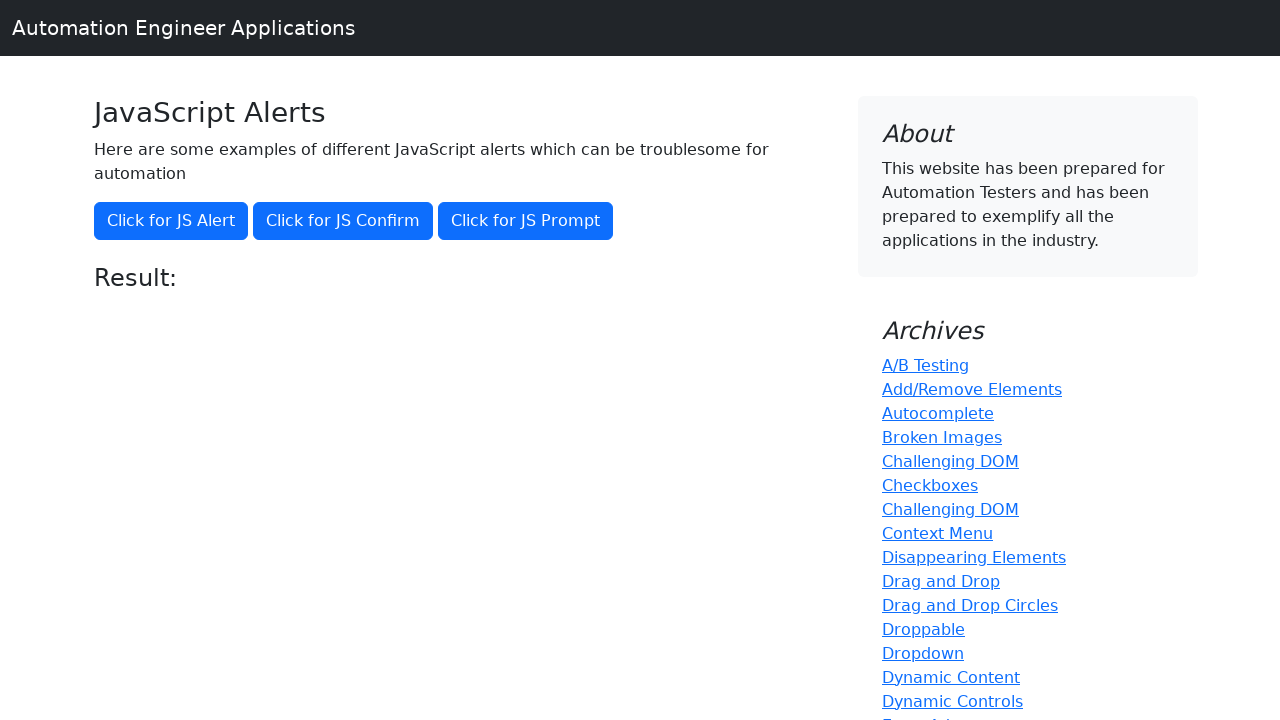

Clicked button to trigger JavaScript alert at (171, 221) on button[onclick='jsAlert()']
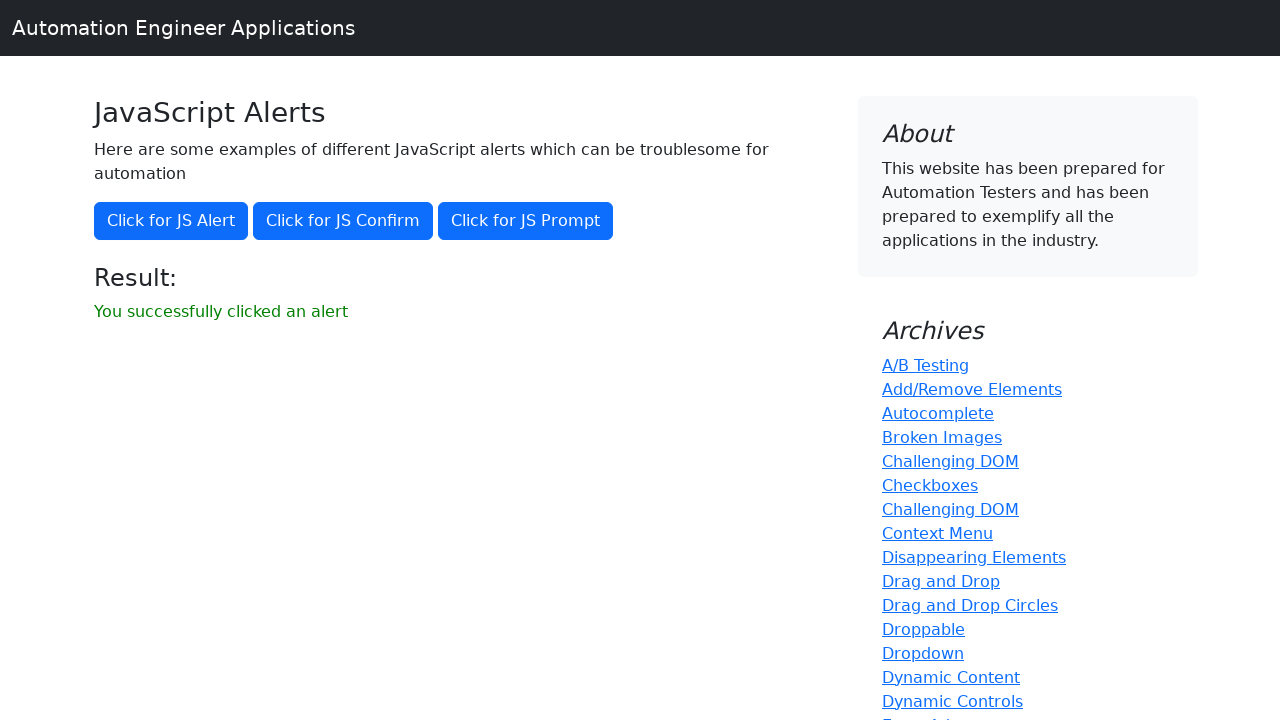

Set up dialog handler to accept alert
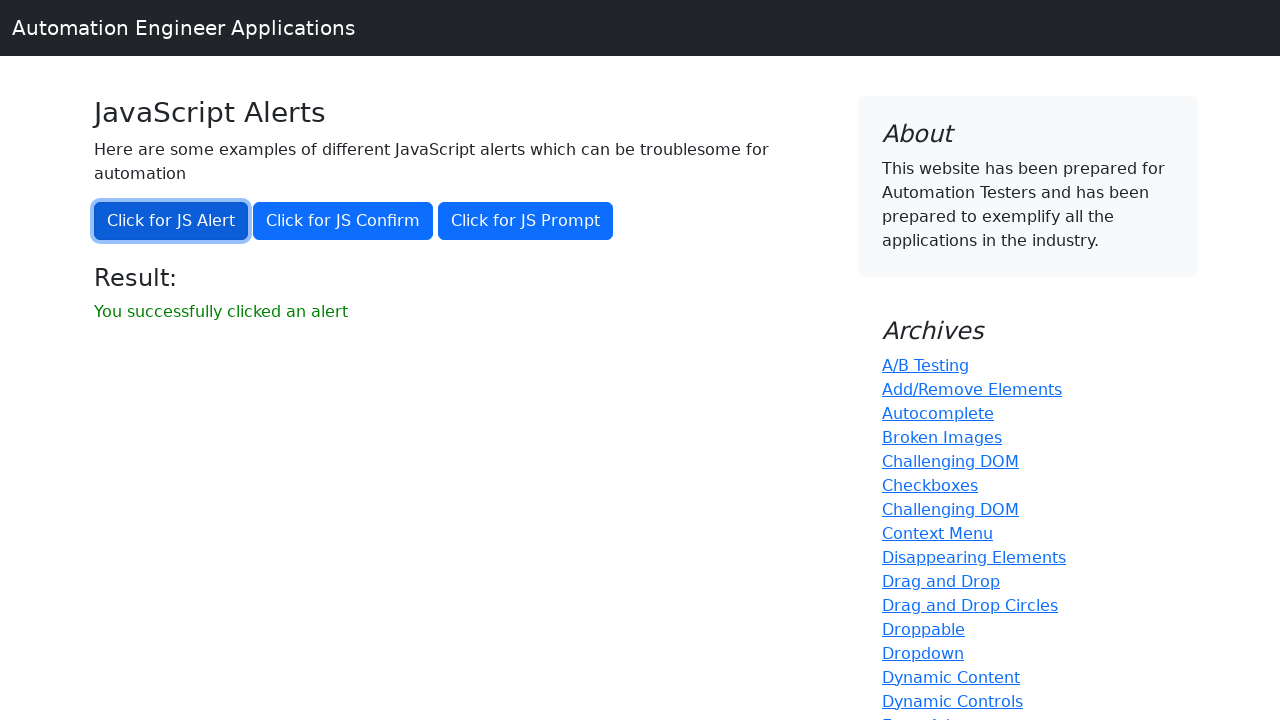

Result message element appeared after accepting alert
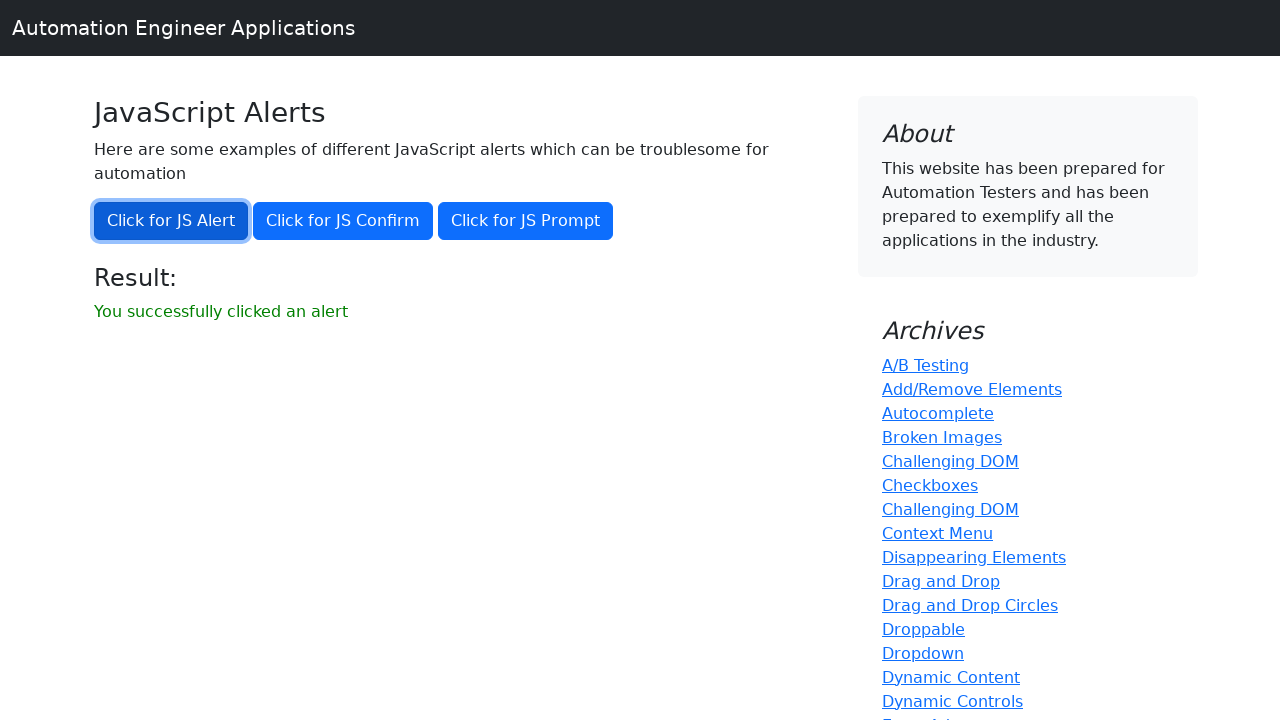

Retrieved result text: 'You successfully clicked an alert'
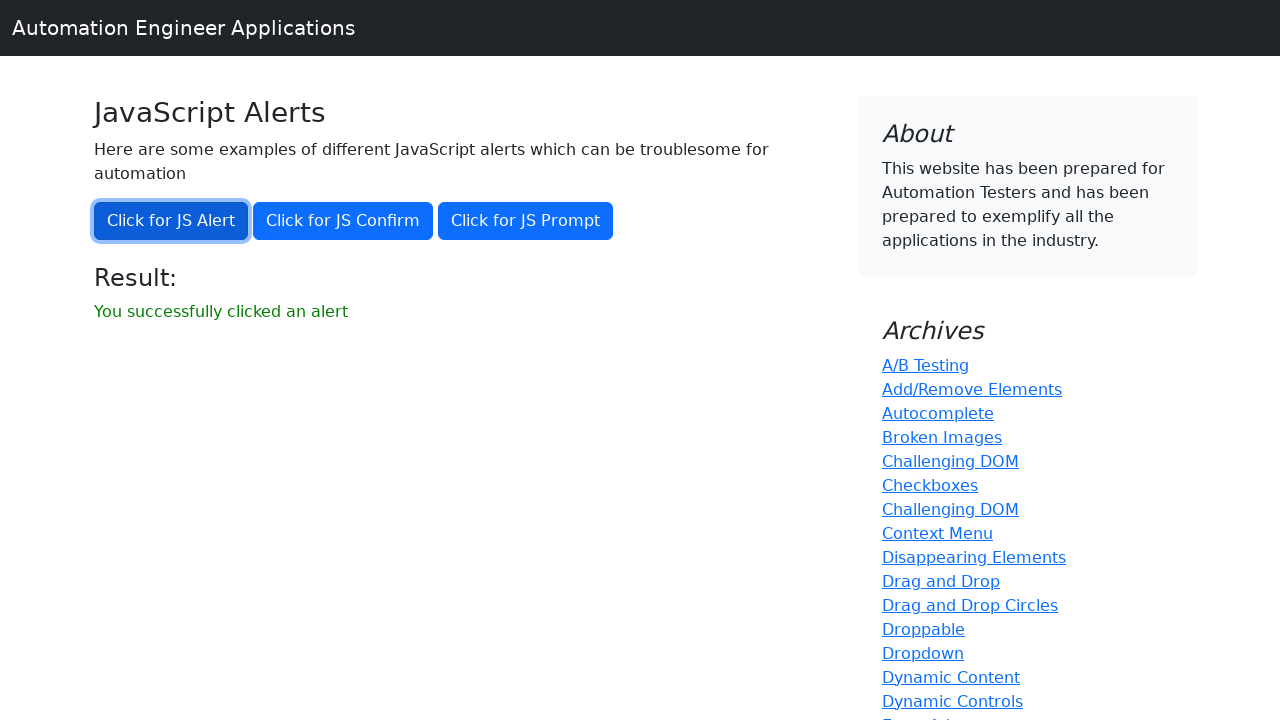

Verified result message matches expected text
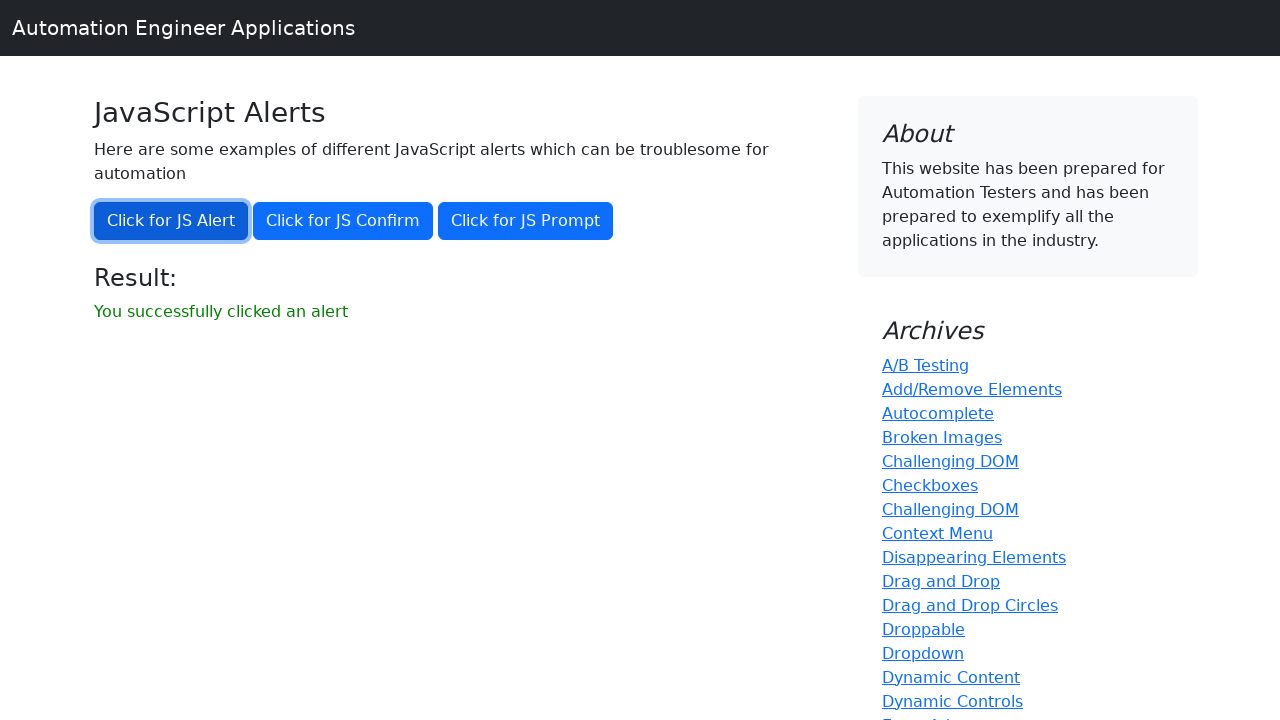

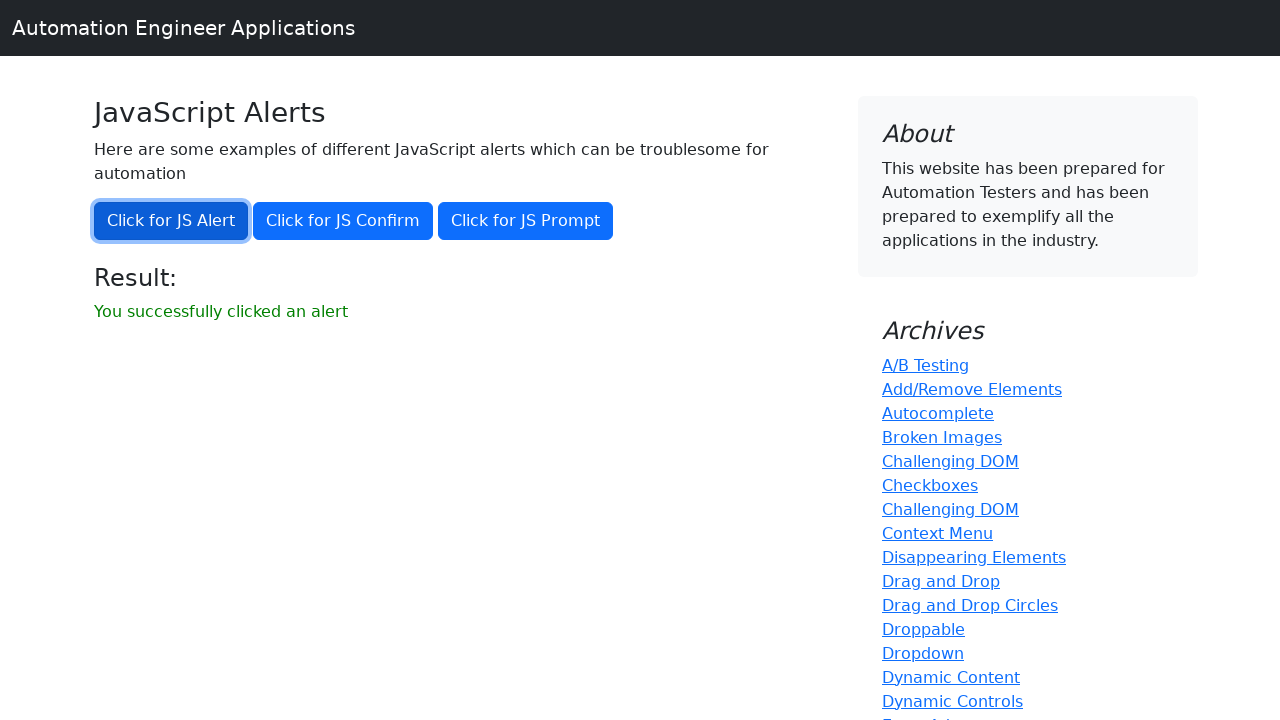